Navigates to the Seelie.me characters page, waits for the main content to load, and clicks a button to reveal character listings.

Starting URL: https://seelie.me/characters

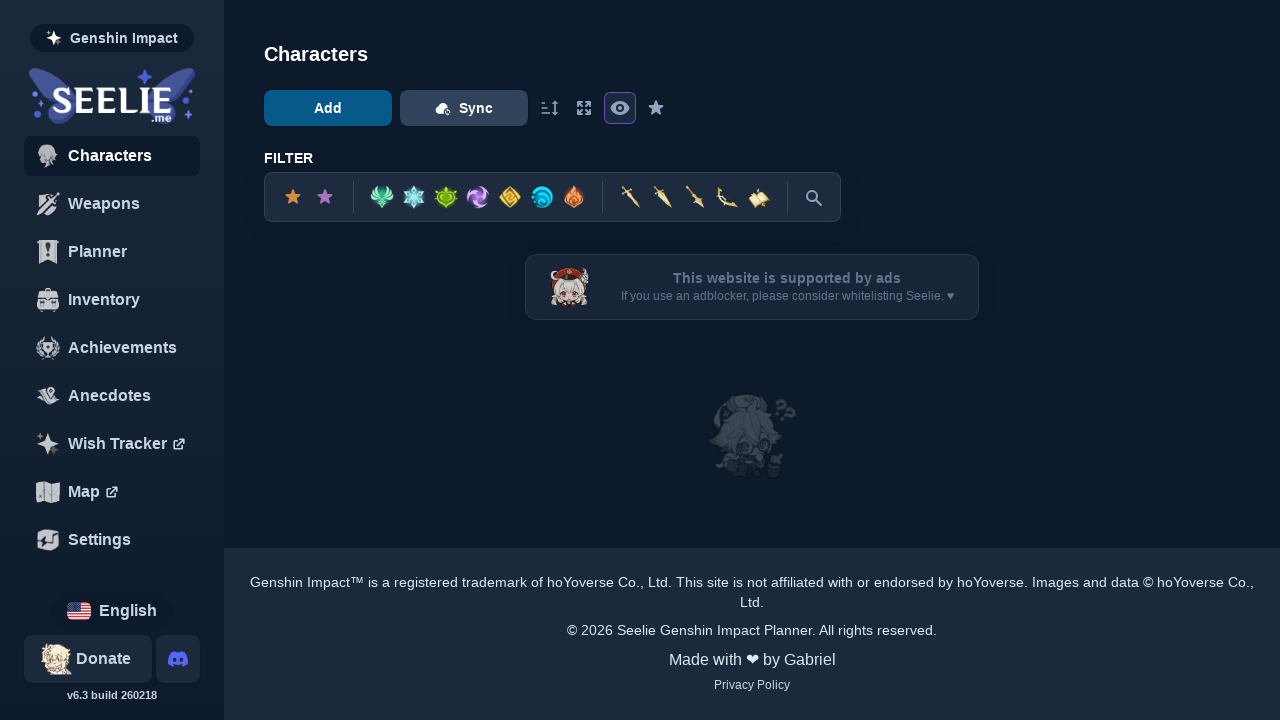

Waited for main button to load on characters page
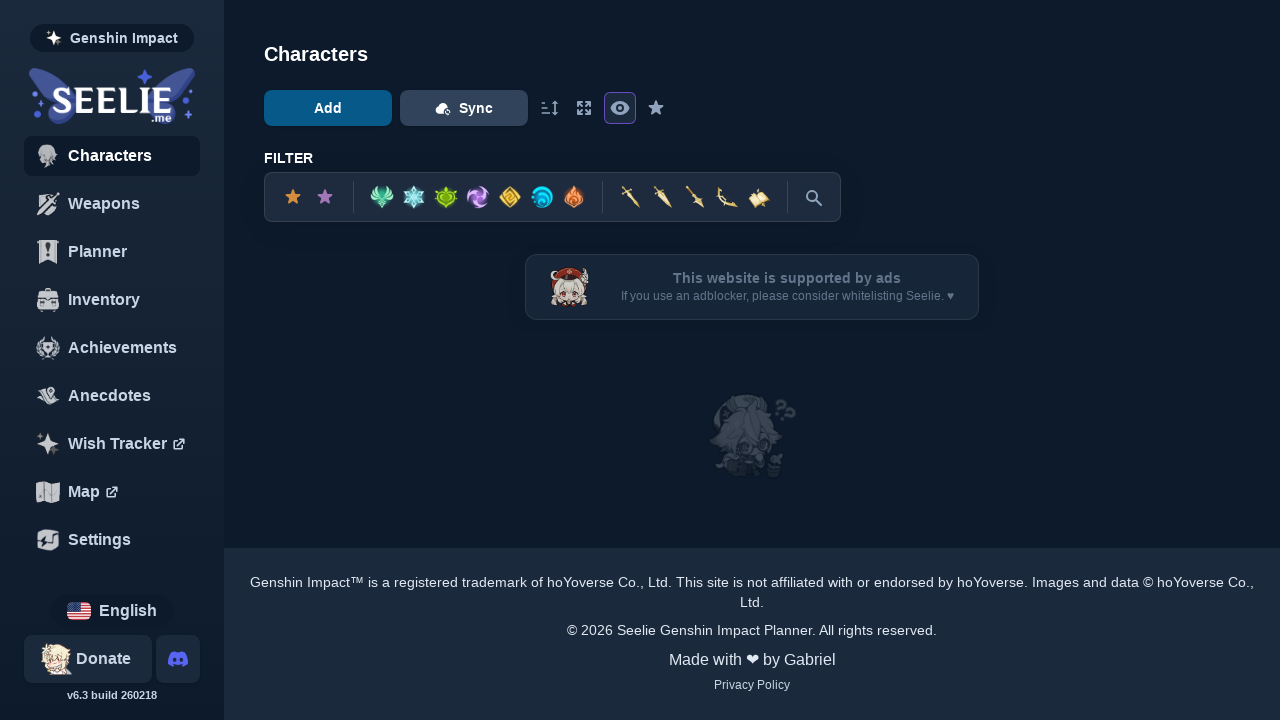

Clicked button to reveal character listings at (328, 108) on #main button
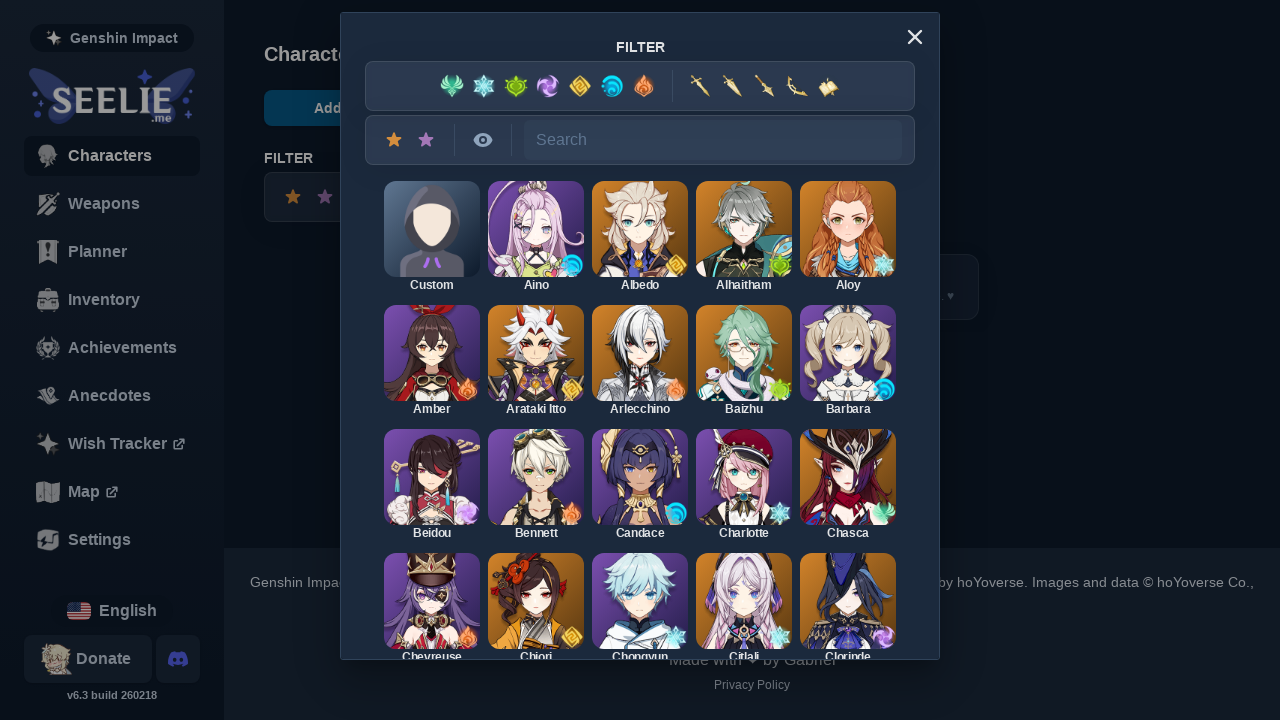

Character items loaded and displayed
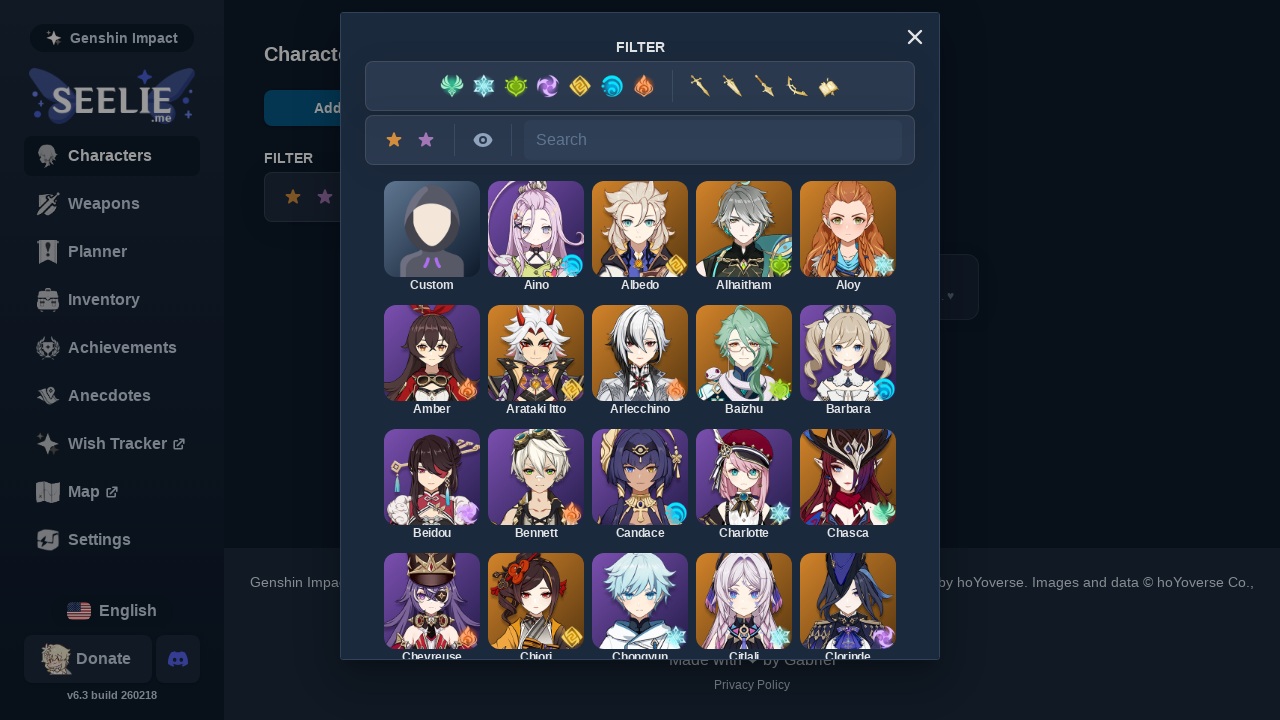

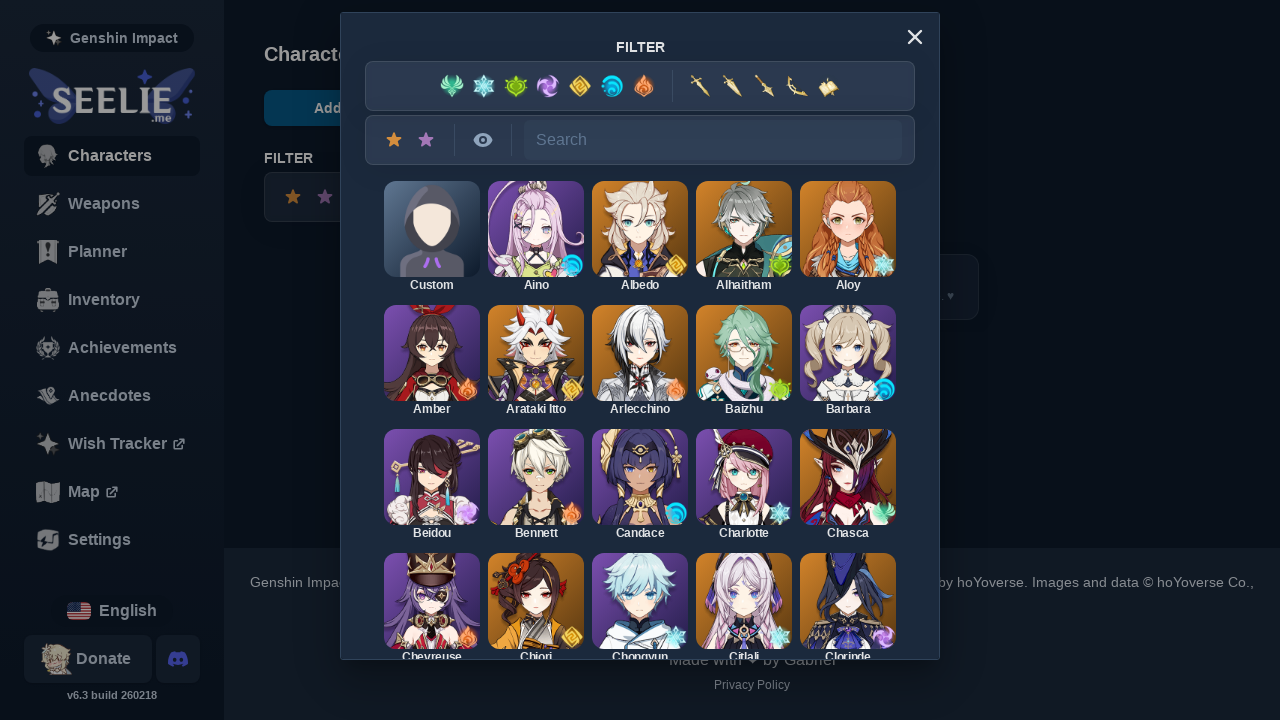